Tests iframe handling by switching between frames, entering text in input fields within single and nested iframes, and switching back to the main content.

Starting URL: http://demo.automationtesting.in/Frames.html

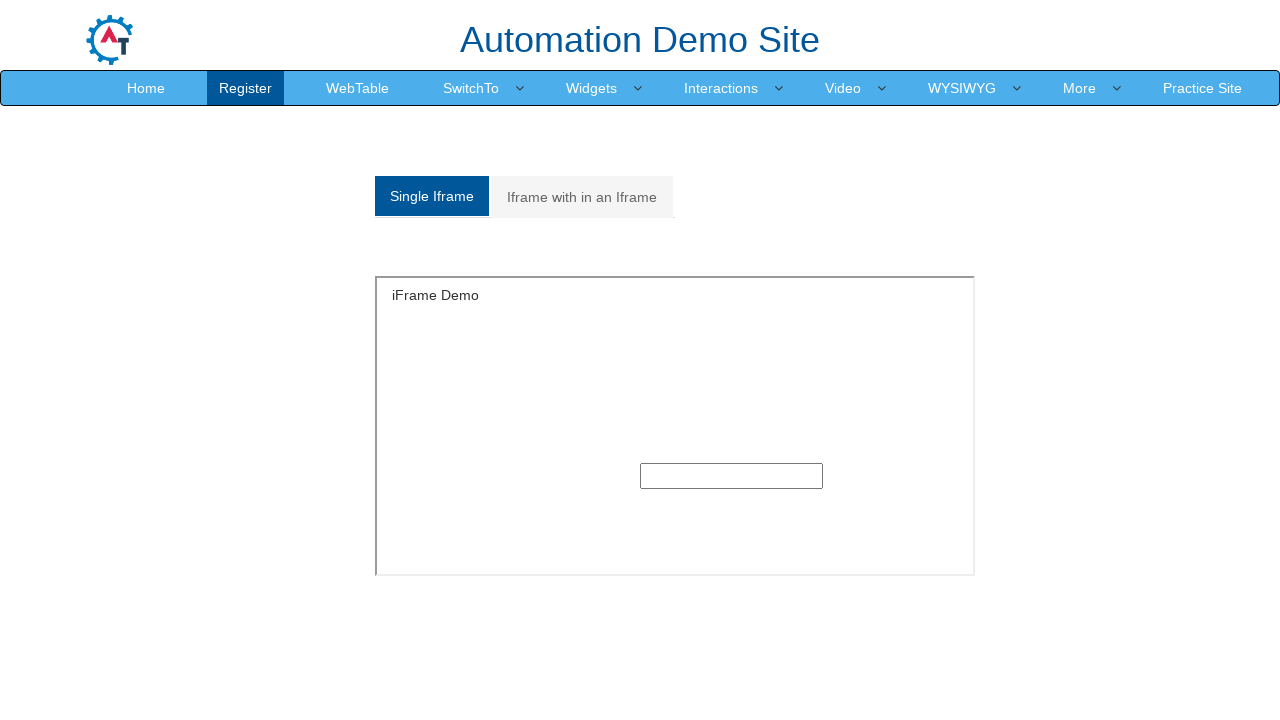

Switched to single iframe and entered text 'Hello I am Amit' in input field on #singleframe >> internal:control=enter-frame >> input >> nth=0
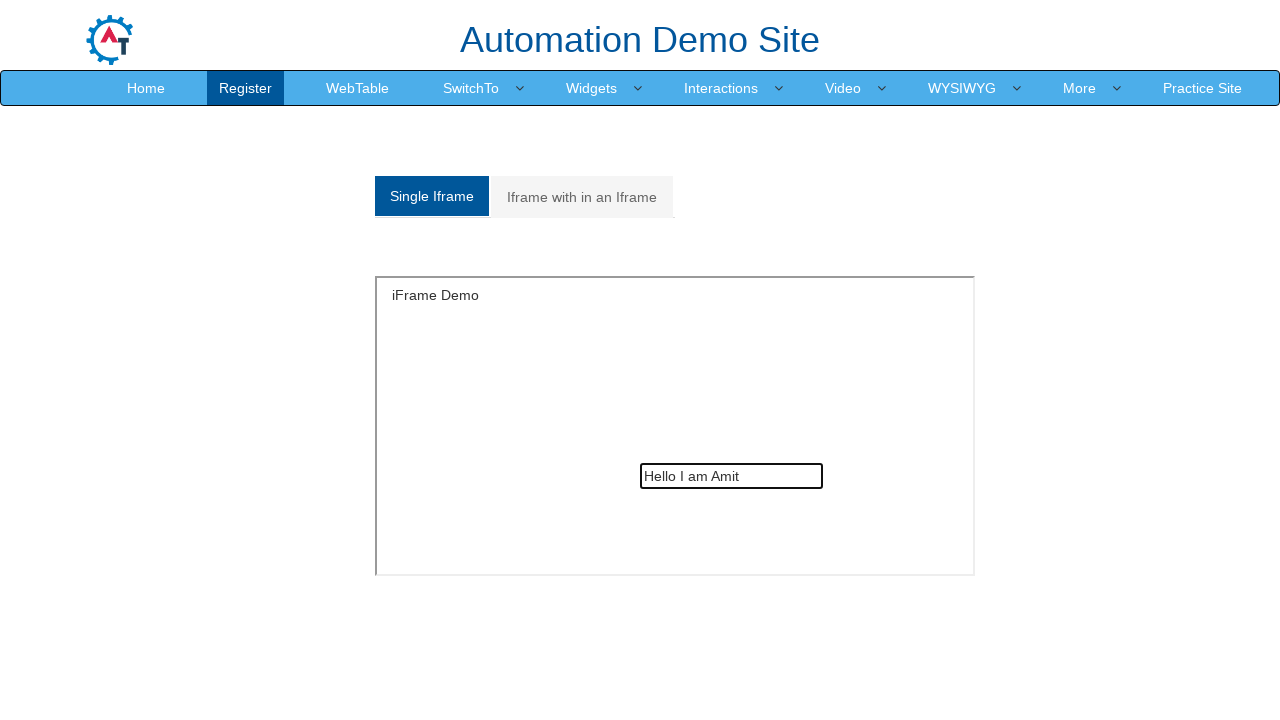

Clicked on 'Iframe with in an Iframe' tab to switch view at (582, 197) on a:has-text('Iframe with in an Iframe')
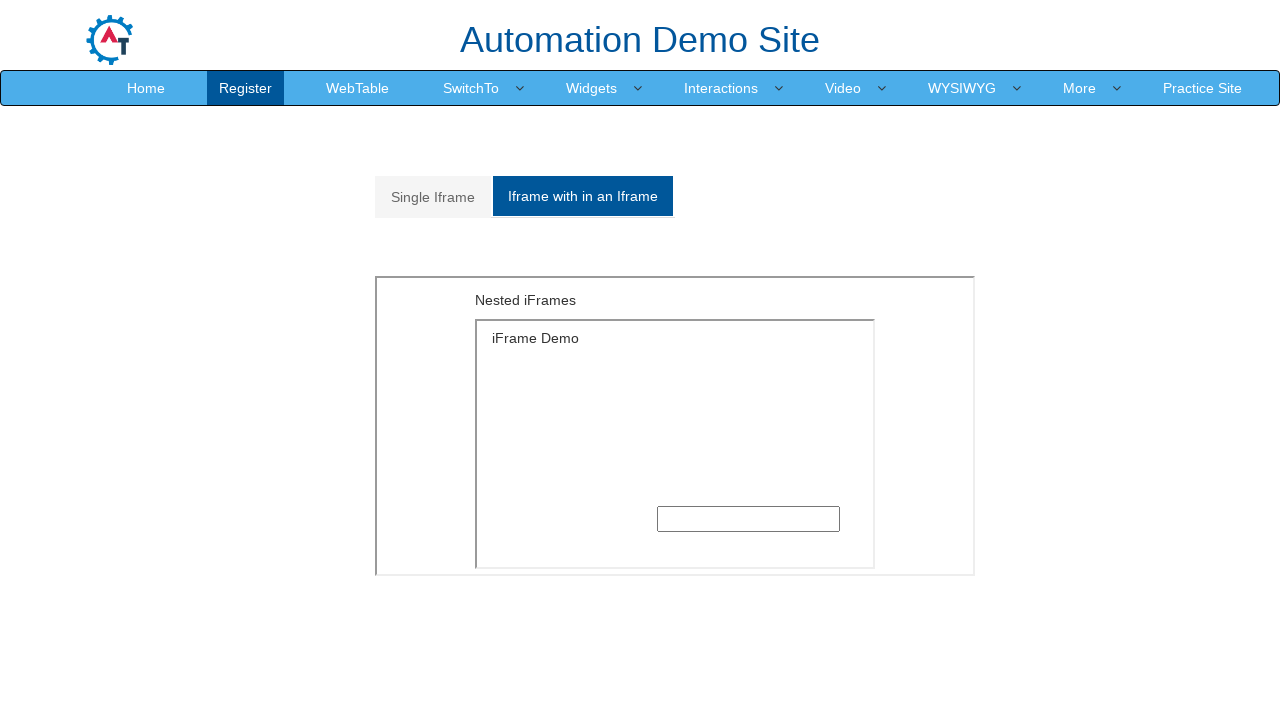

Waited 1000ms for nested iframe structure to load
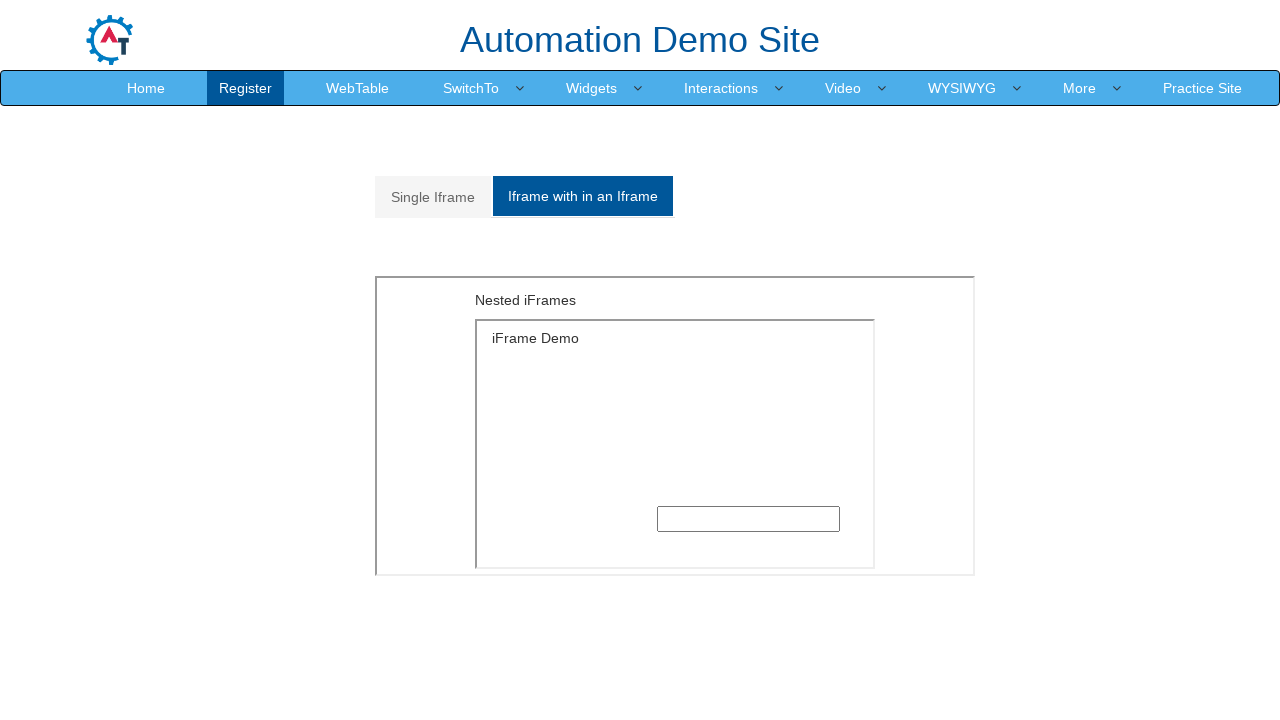

Located outer iframe (2nd iframe on page)
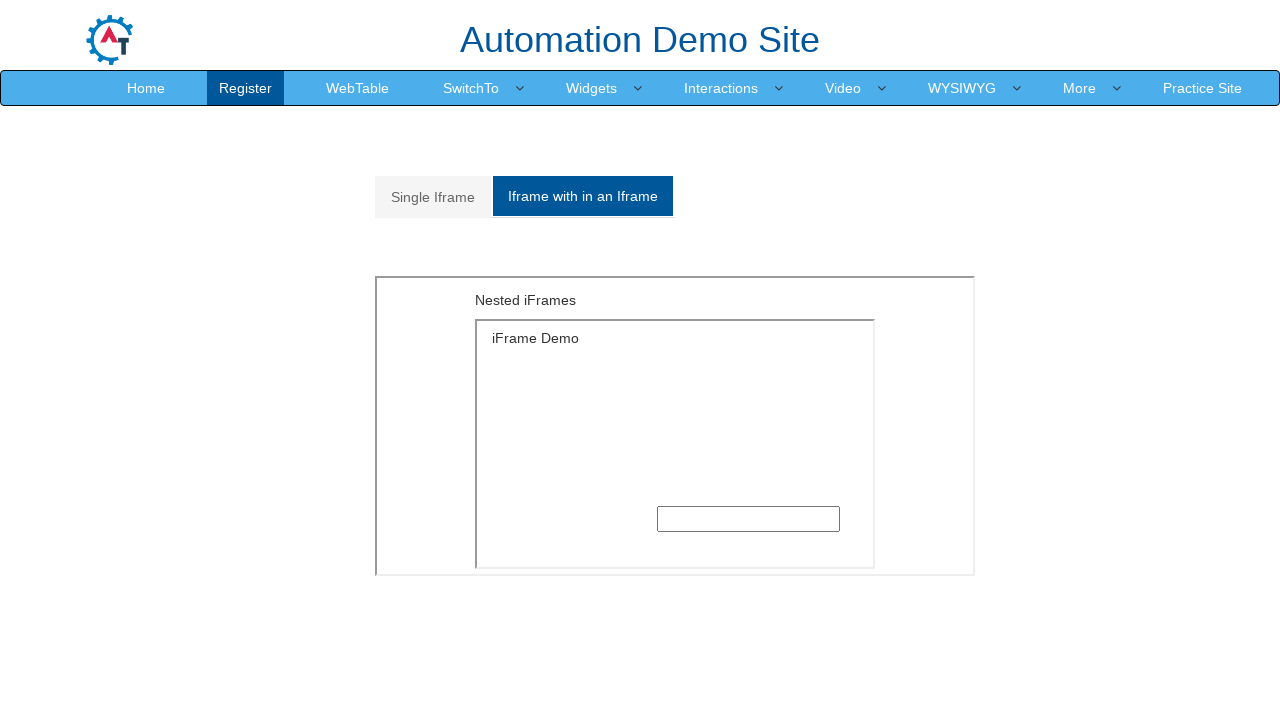

Located inner iframe within outer iframe
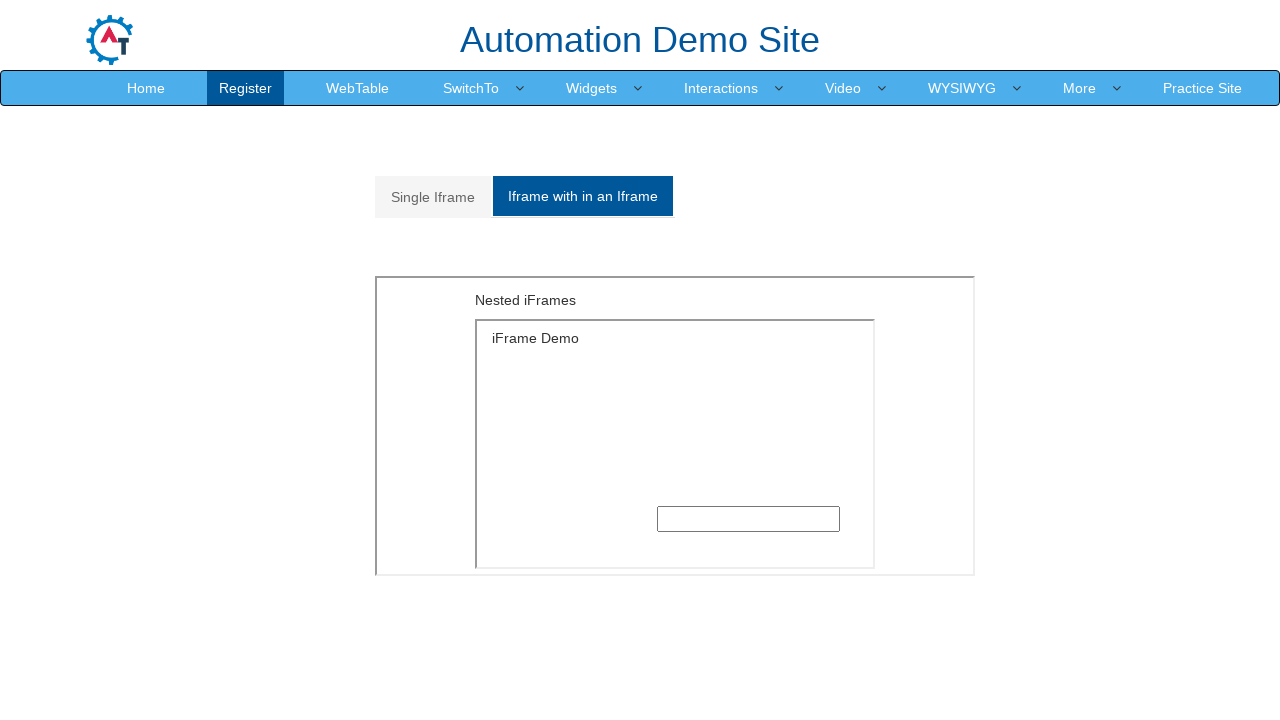

Entered text 'Hello Swaraj' in input field within nested iframe on iframe >> nth=1 >> internal:control=enter-frame >> iframe >> nth=0 >> internal:c
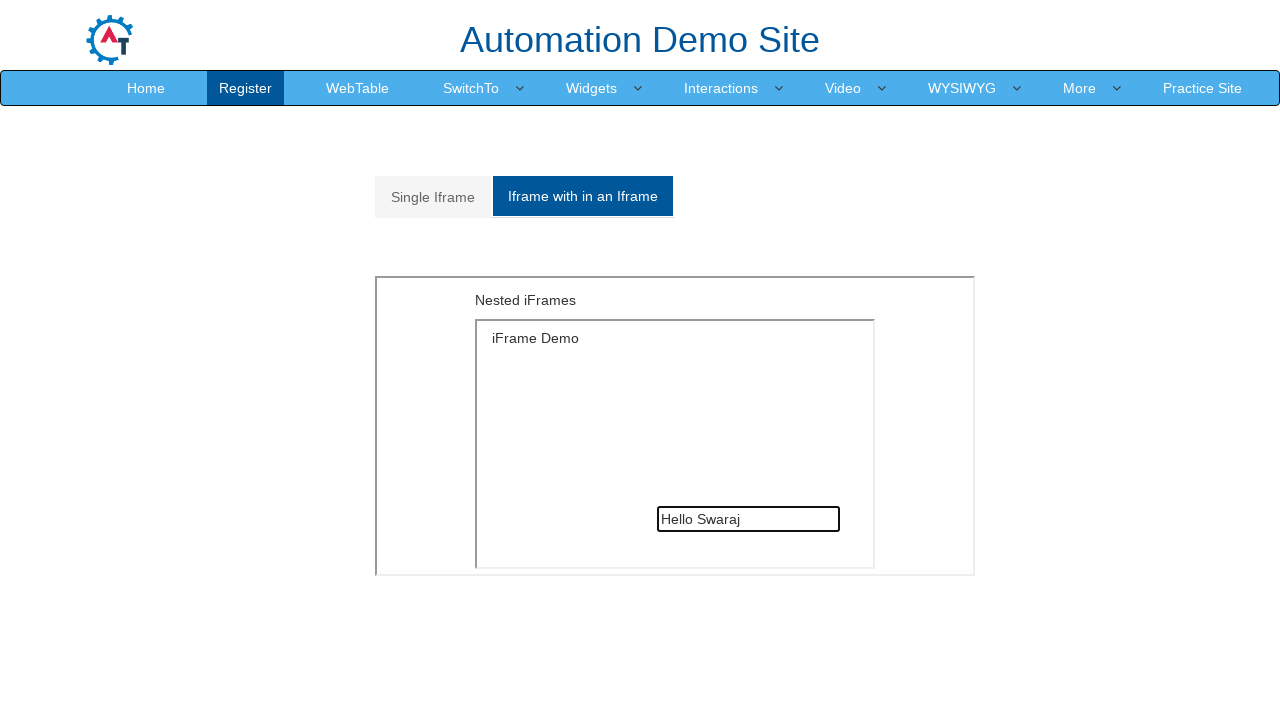

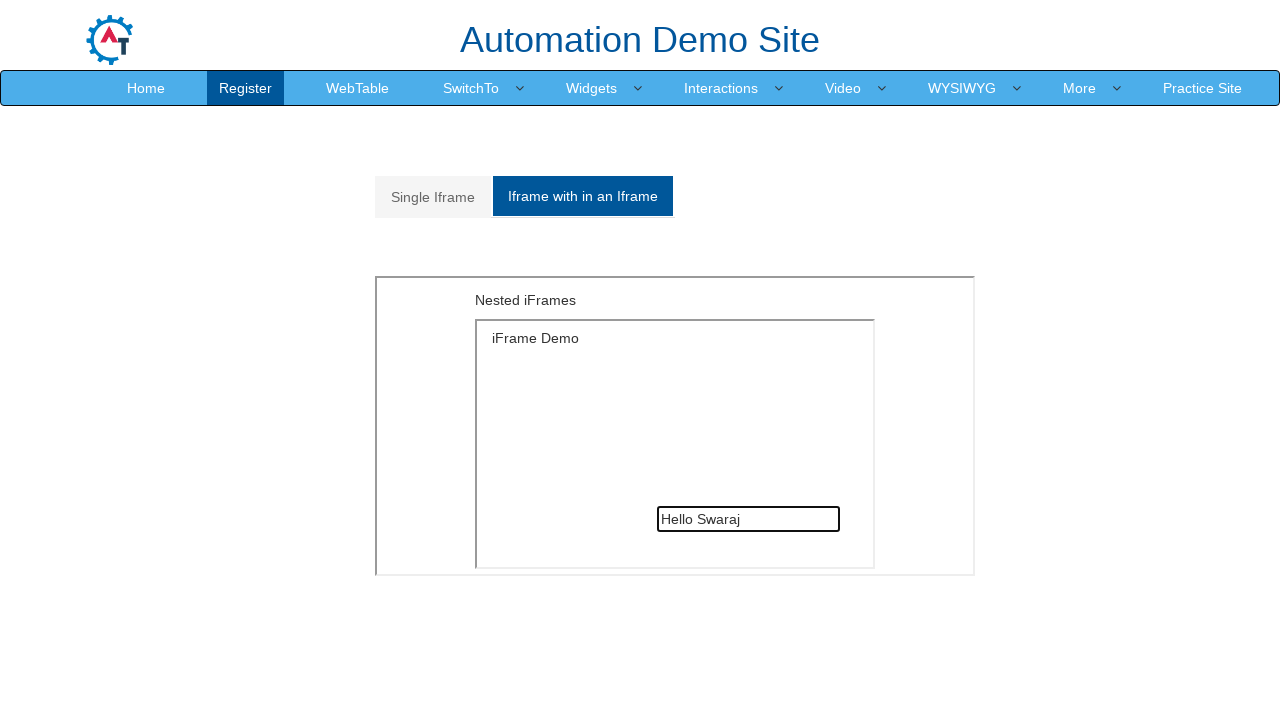